Fills out the DemoQA practice form with personal information including name, email, gender, mobile number, date of birth, subjects, hobbies, address, state and city, then submits the form and verifies the success modal appears.

Starting URL: https://demoqa.com/automation-practice-form

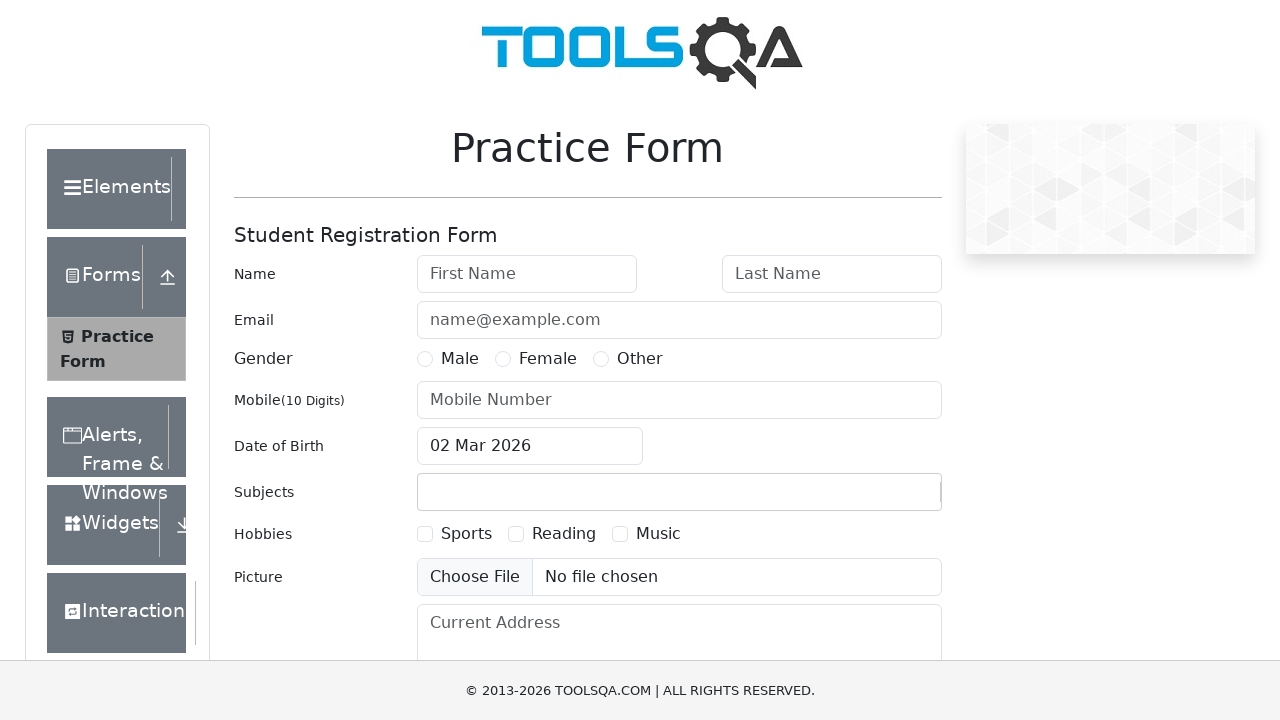

Filled first name field with 'Michael' on #firstName
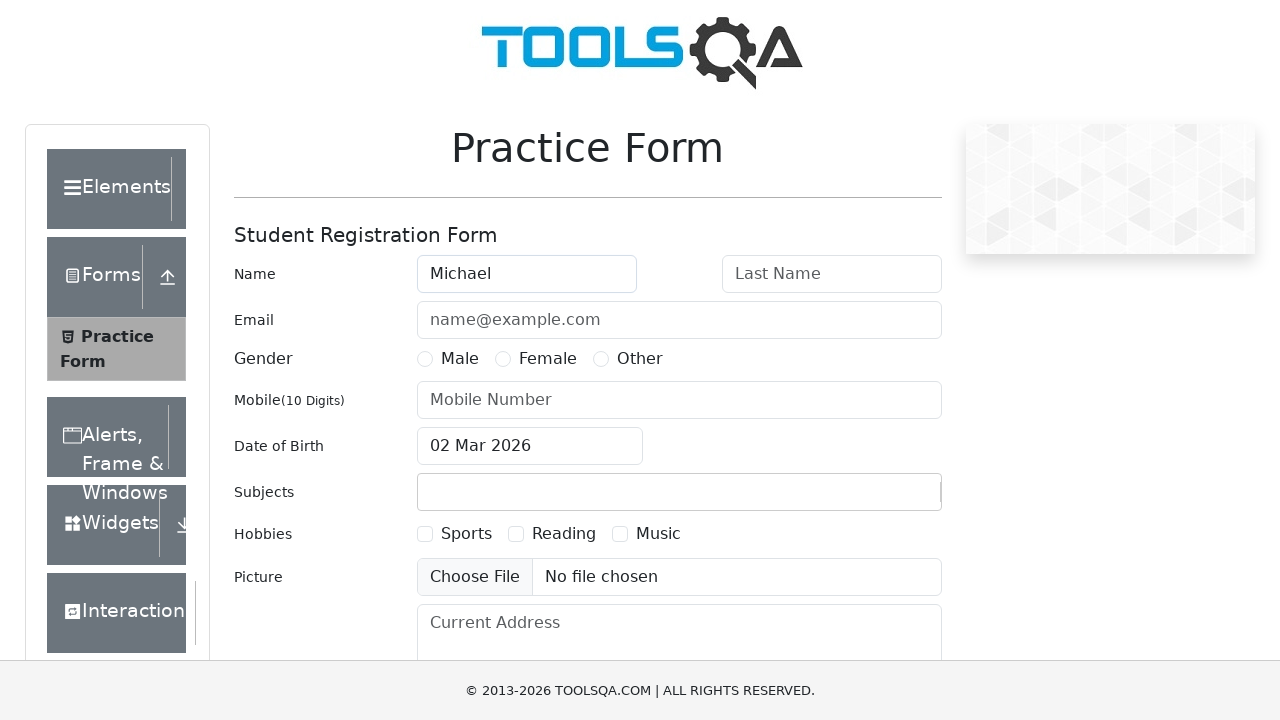

Filled last name field with 'Johnson' on #lastName
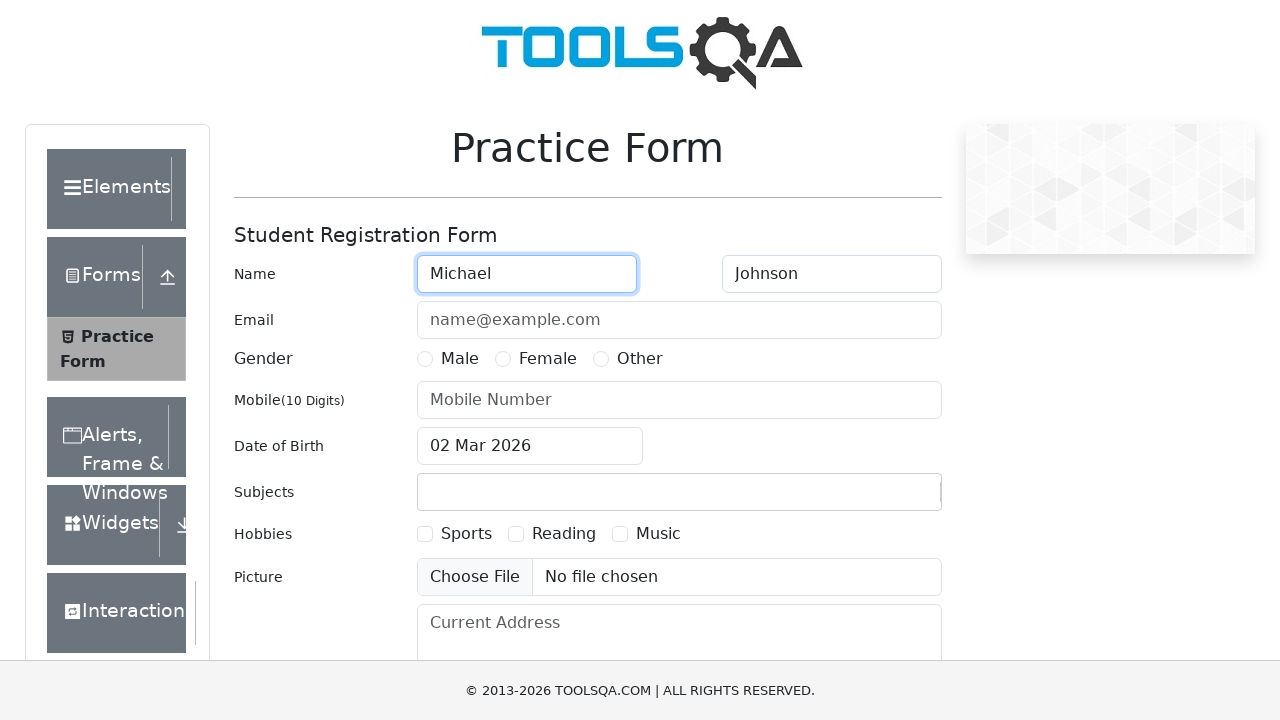

Filled email field with 'michael.johnson@example.com' on #userEmail
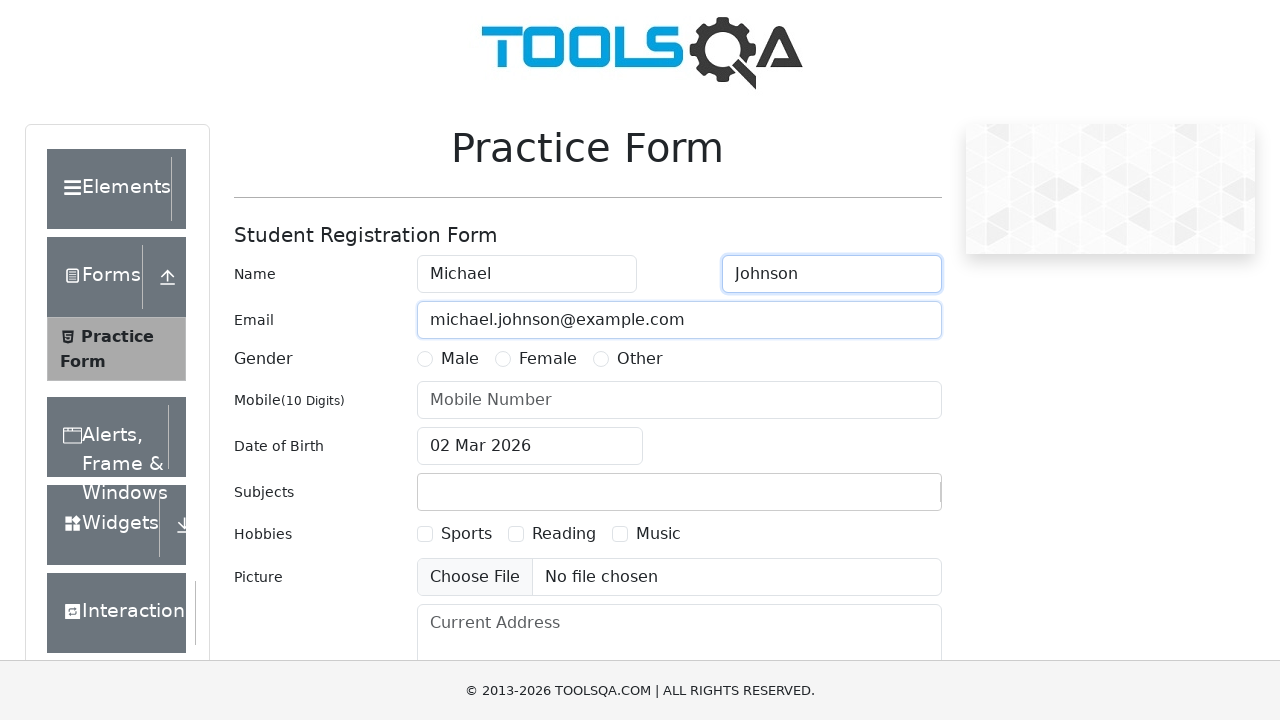

Selected 'Male' gender option at (460, 359) on xpath=//label[text()='Male']
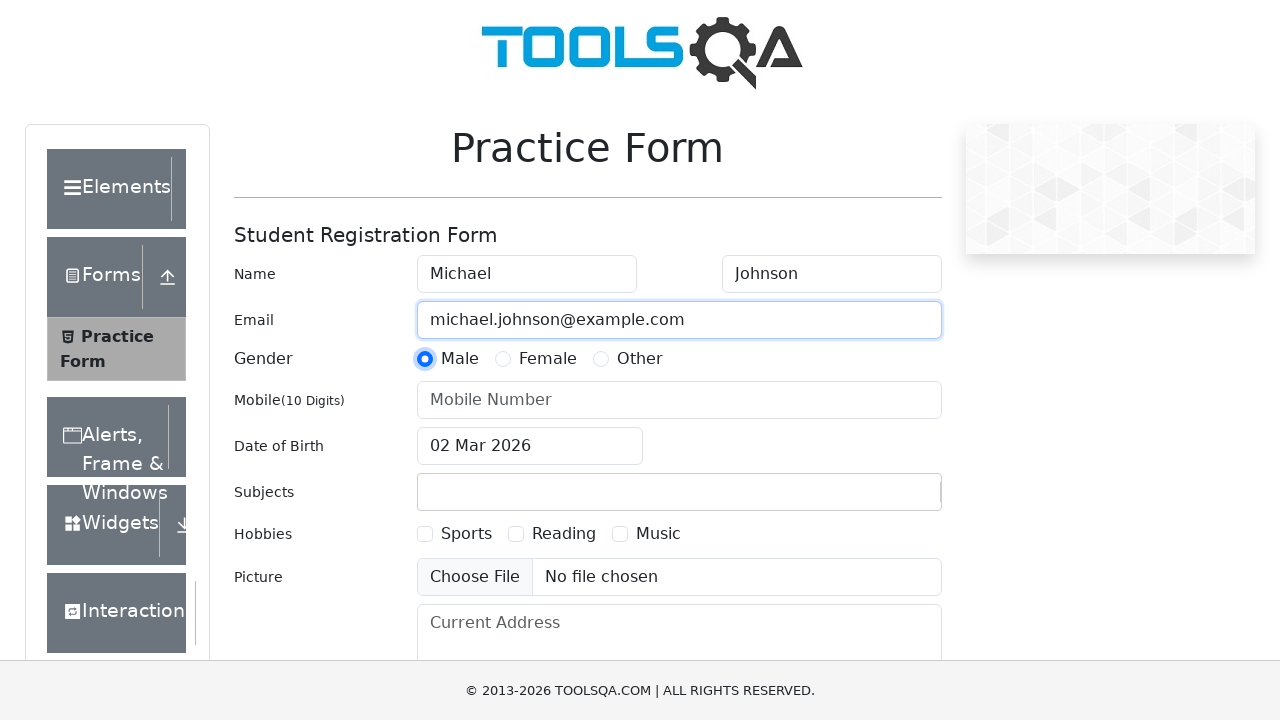

Filled mobile number field with '9876543210' on #userNumber
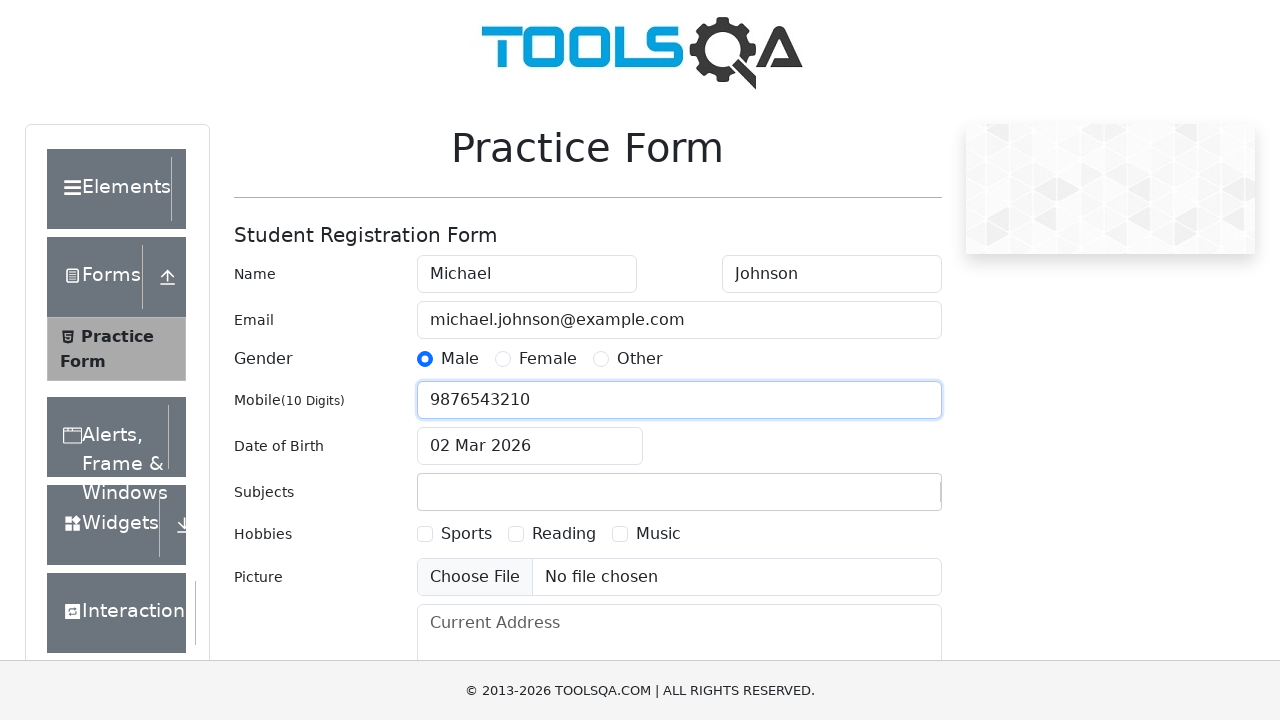

Clicked date of birth field at (530, 446) on #dateOfBirthInput
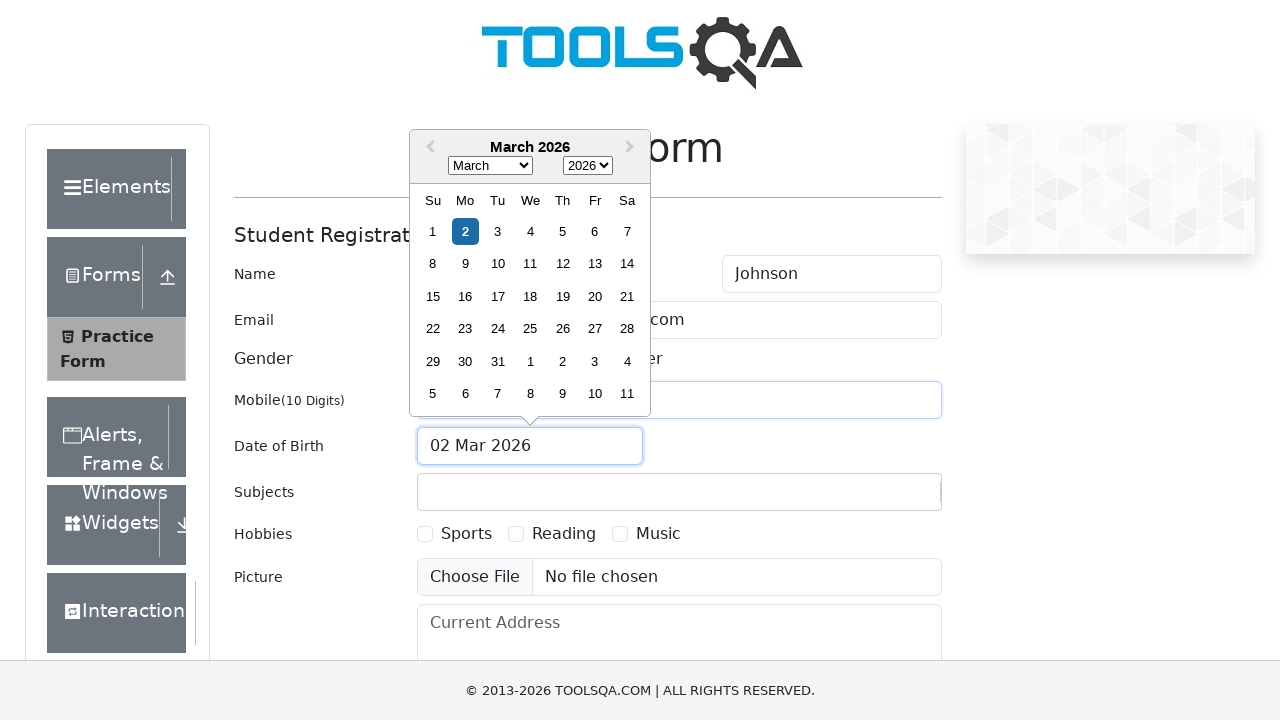

Selected all text in date of birth field on #dateOfBirthInput
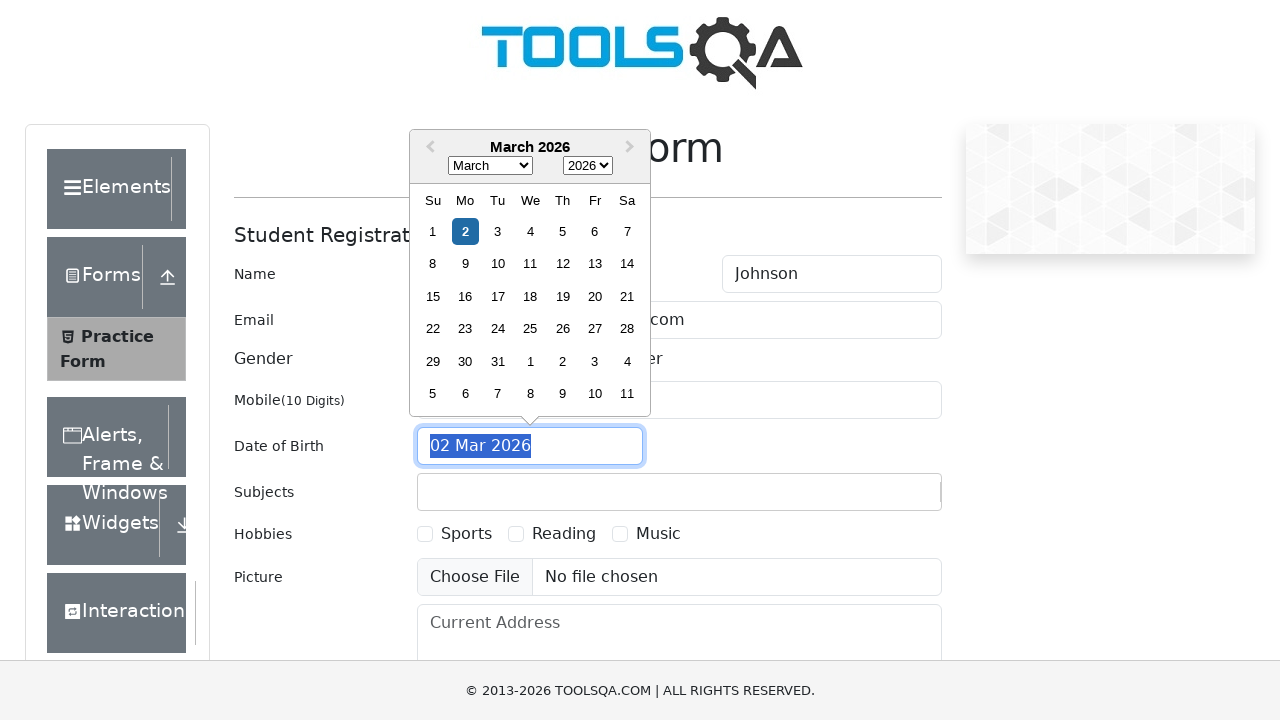

Filled date of birth with '15 Mar 1992' on #dateOfBirthInput
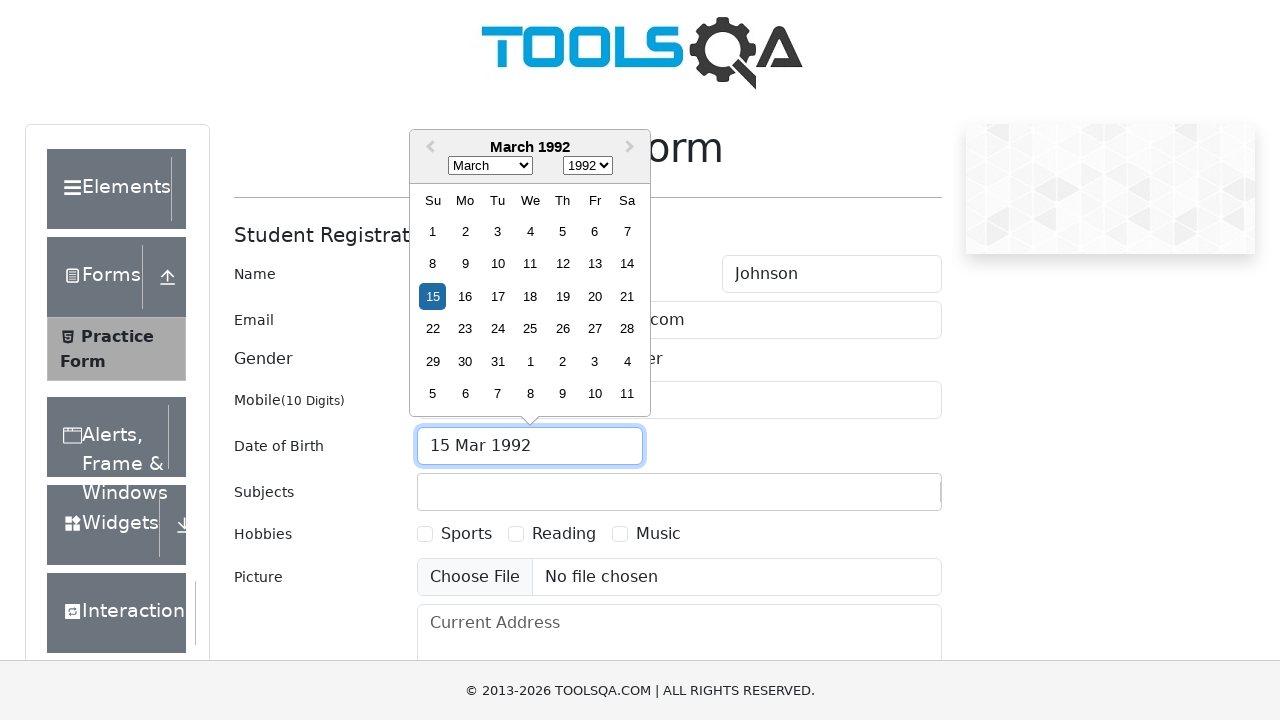

Pressed Enter to confirm date of birth on #dateOfBirthInput
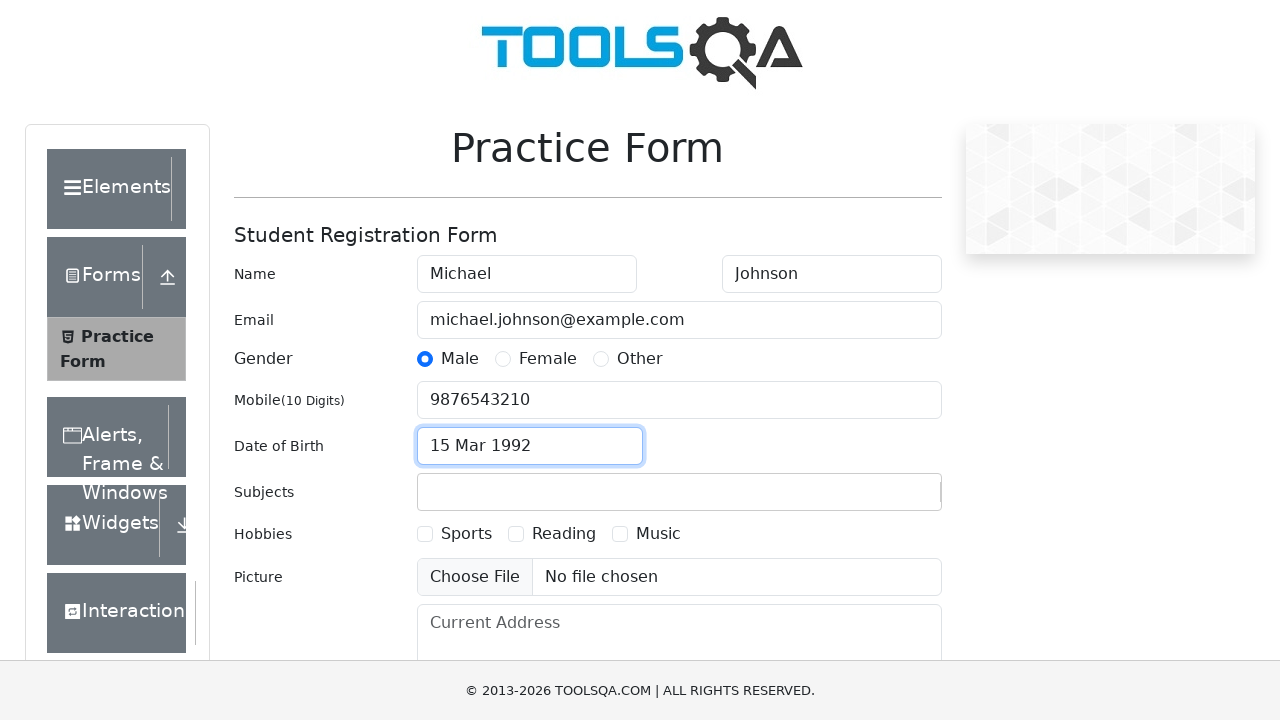

Filled subjects field with 'Maths' on #subjectsInput
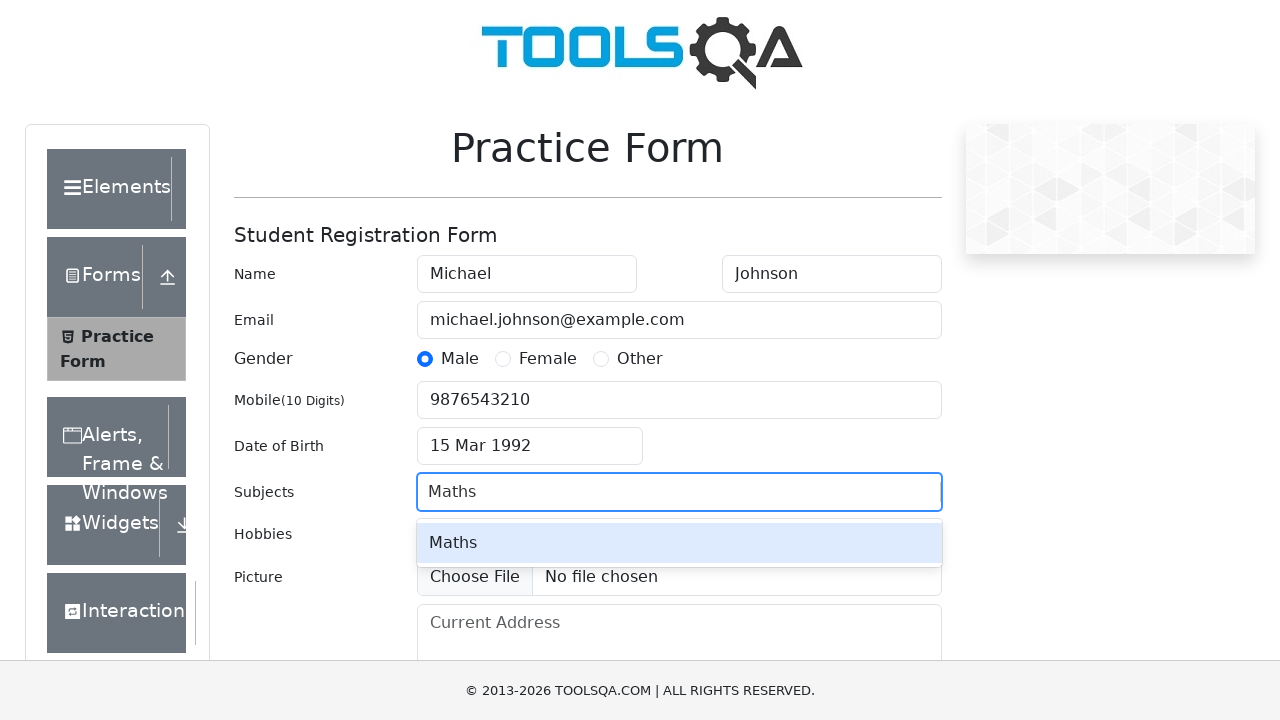

Pressed Enter to add 'Maths' subject on #subjectsInput
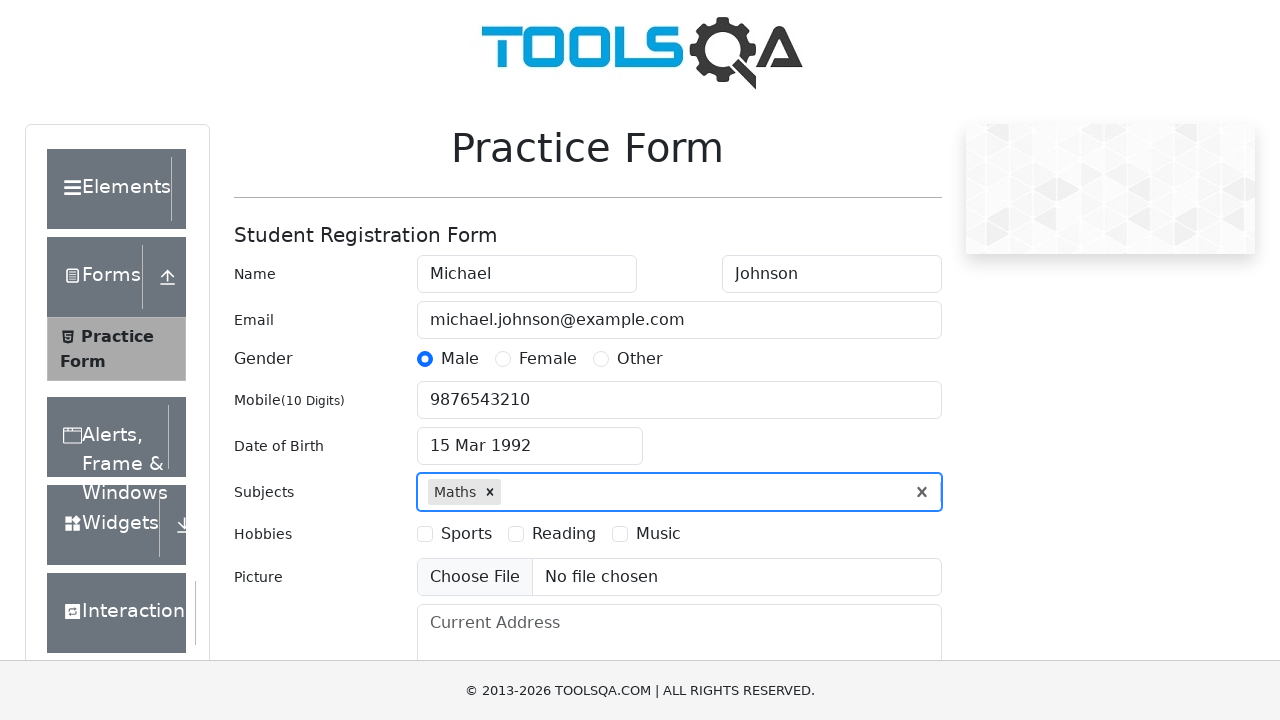

Filled subjects field with 'Physics' on #subjectsInput
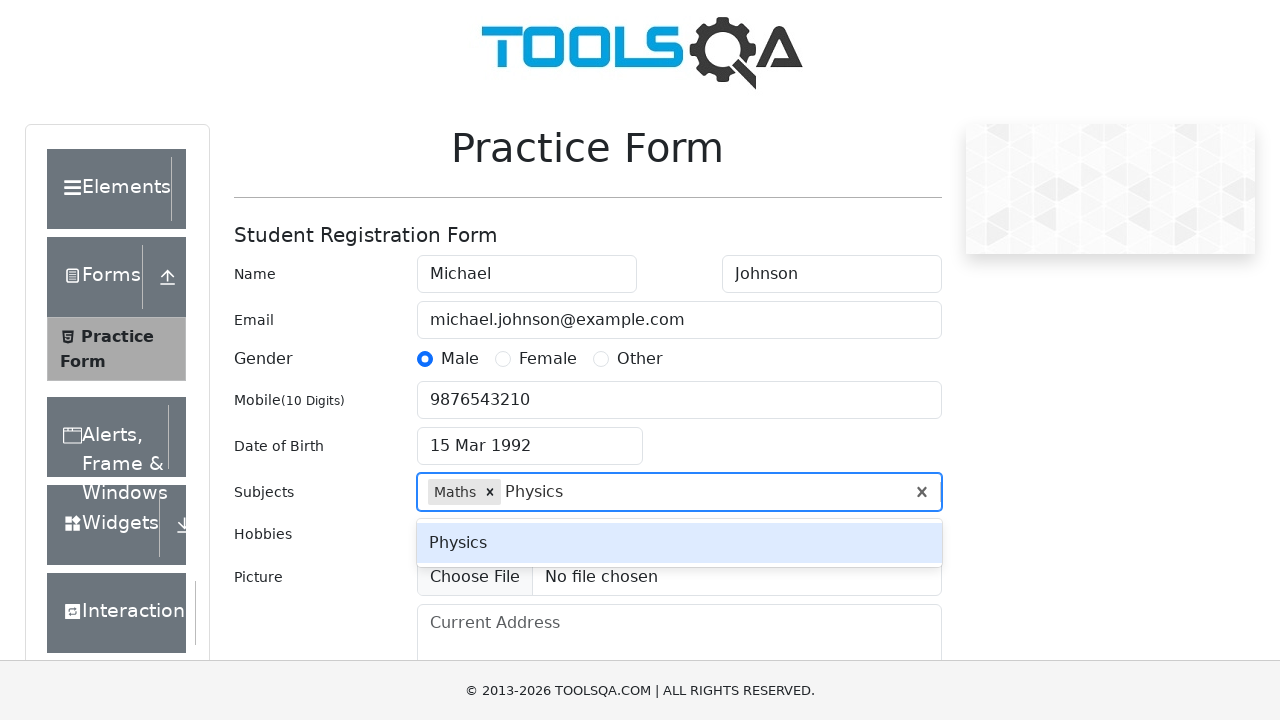

Pressed Enter to add 'Physics' subject on #subjectsInput
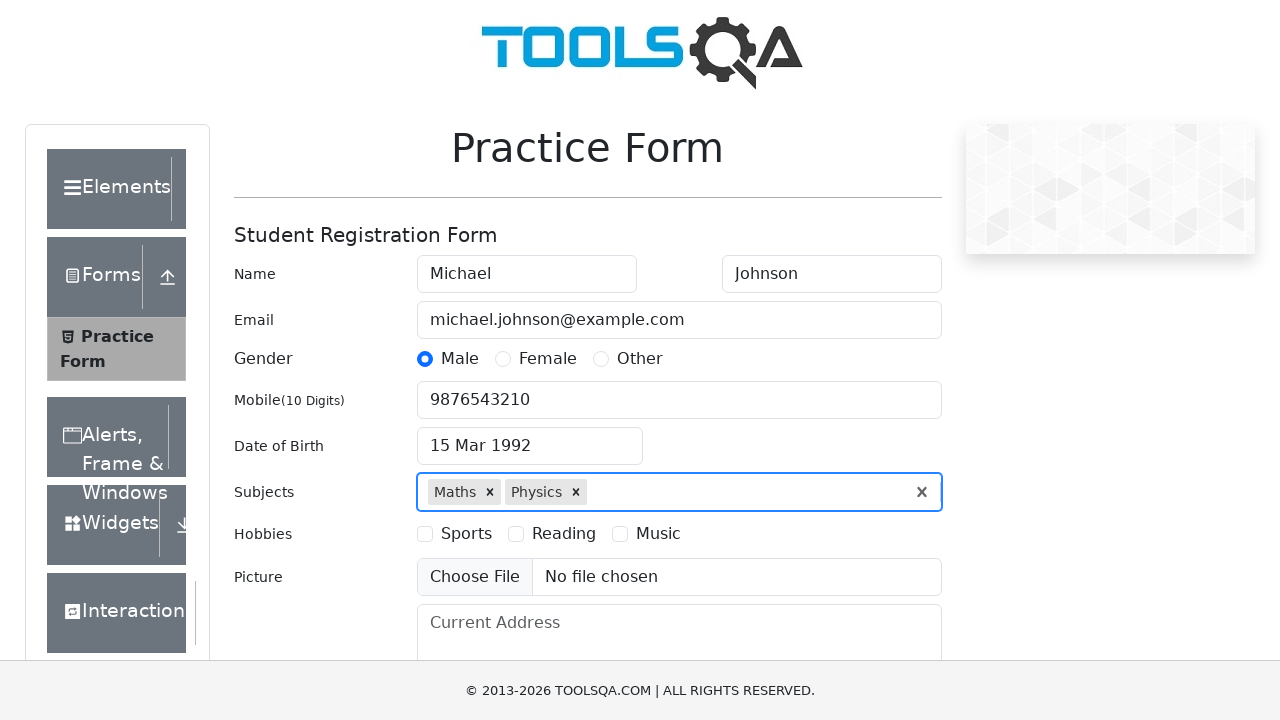

Scrolled state dropdown into view
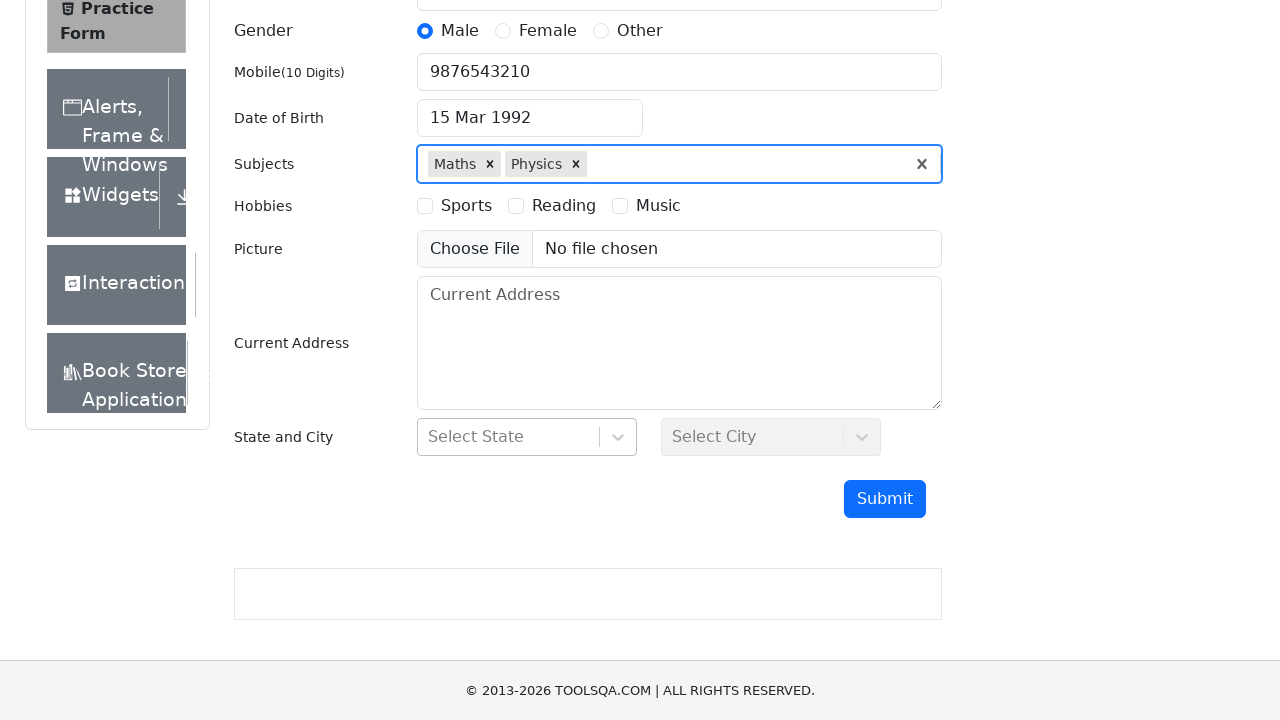

Clicked state dropdown at (527, 437) on #state
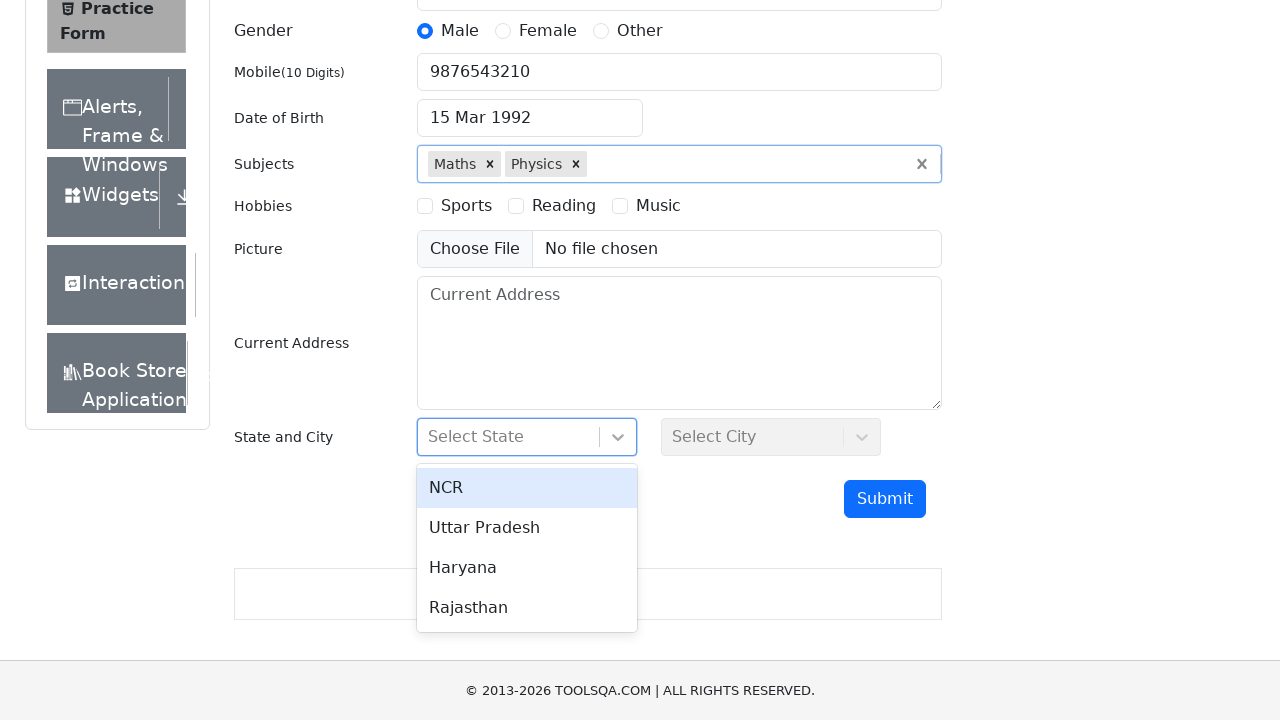

Selected 'NCR' from state dropdown at (527, 488) on xpath=//*[text()='NCR']
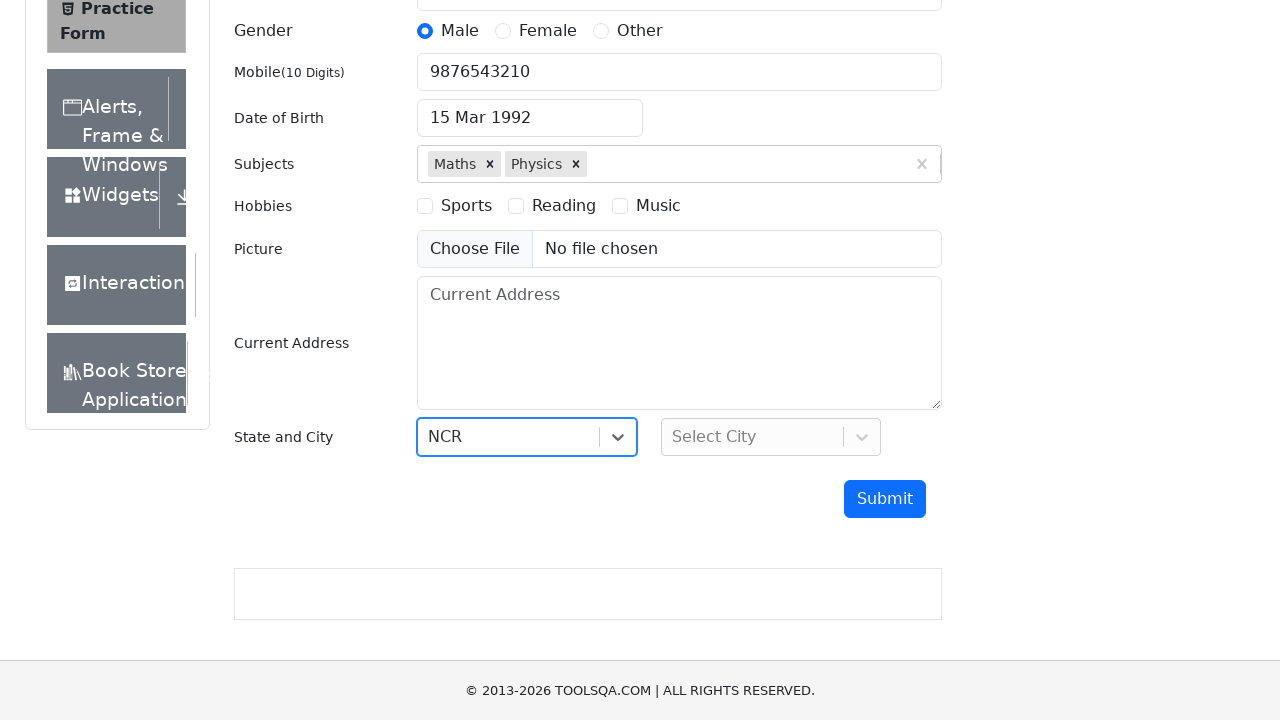

Clicked city dropdown at (771, 437) on #city
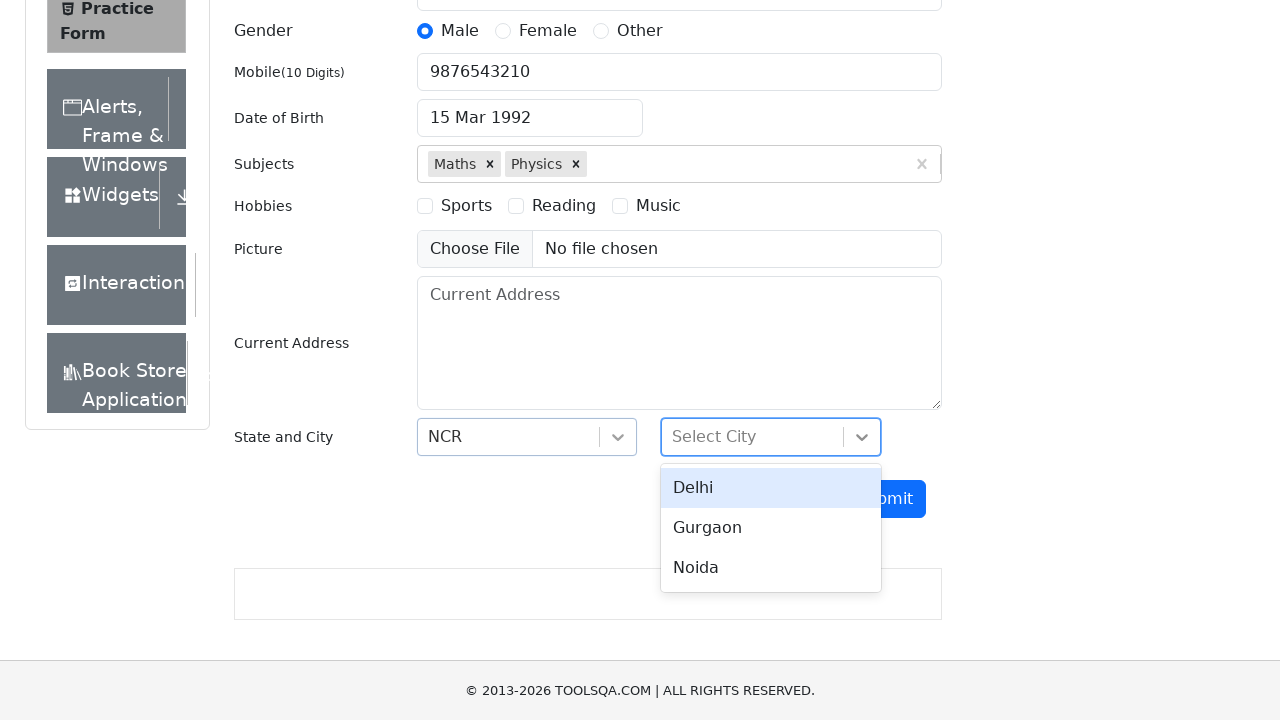

Selected 'Delhi' from city dropdown at (771, 488) on xpath=//*[text()='Delhi']
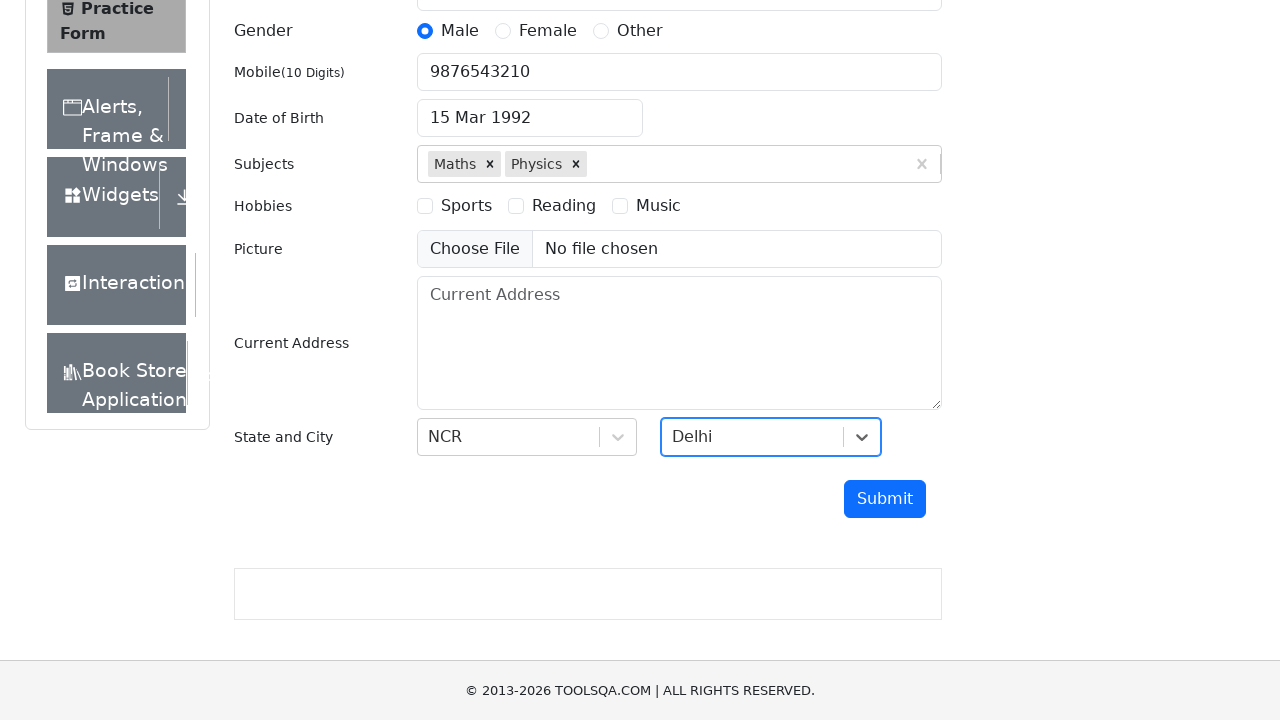

Selected 'Sports' hobby checkbox at (466, 206) on xpath=//label[text()='Sports']
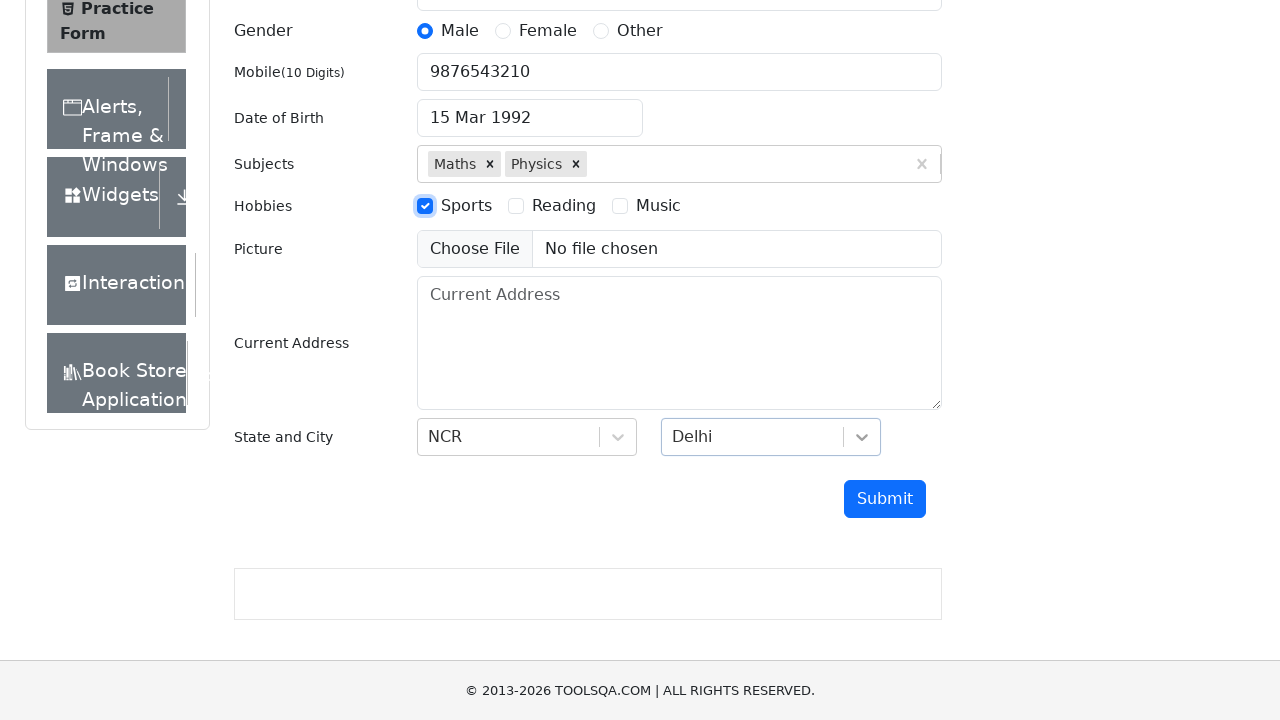

Selected 'Reading' hobby checkbox at (564, 206) on xpath=//label[text()='Reading']
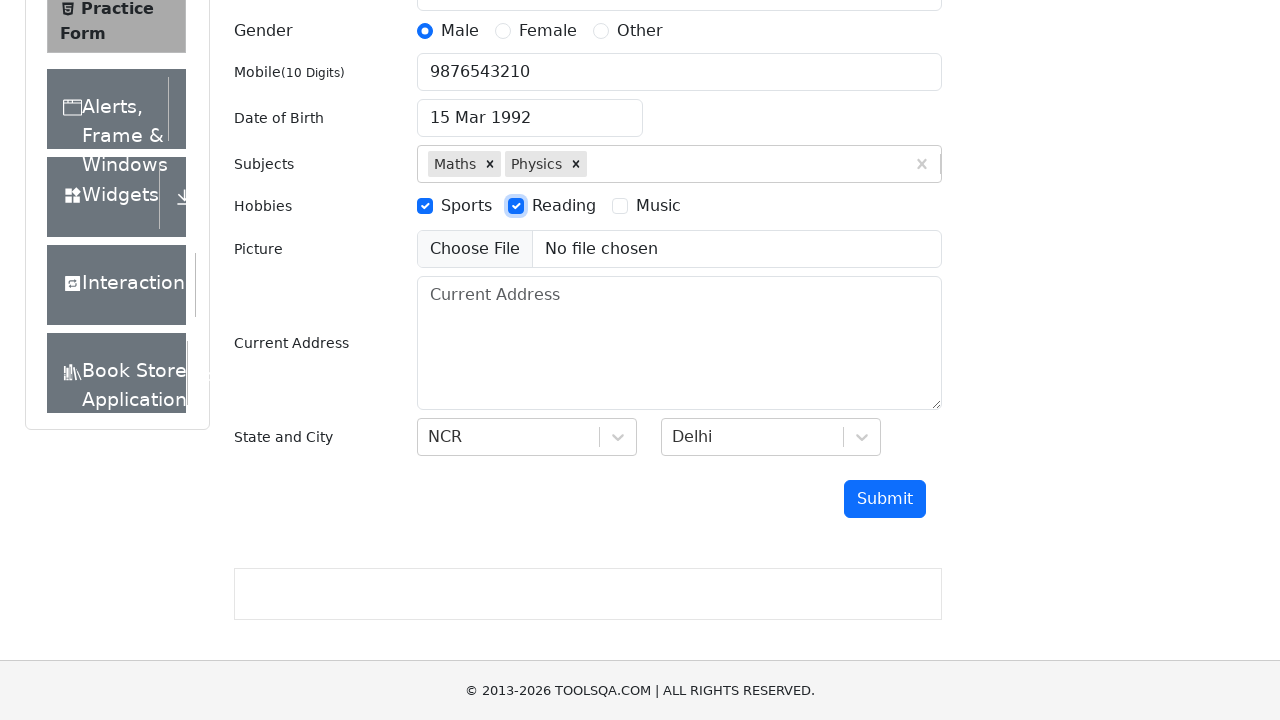

Filled address field with '123 Test Street, Apartment 4B' on #currentAddress
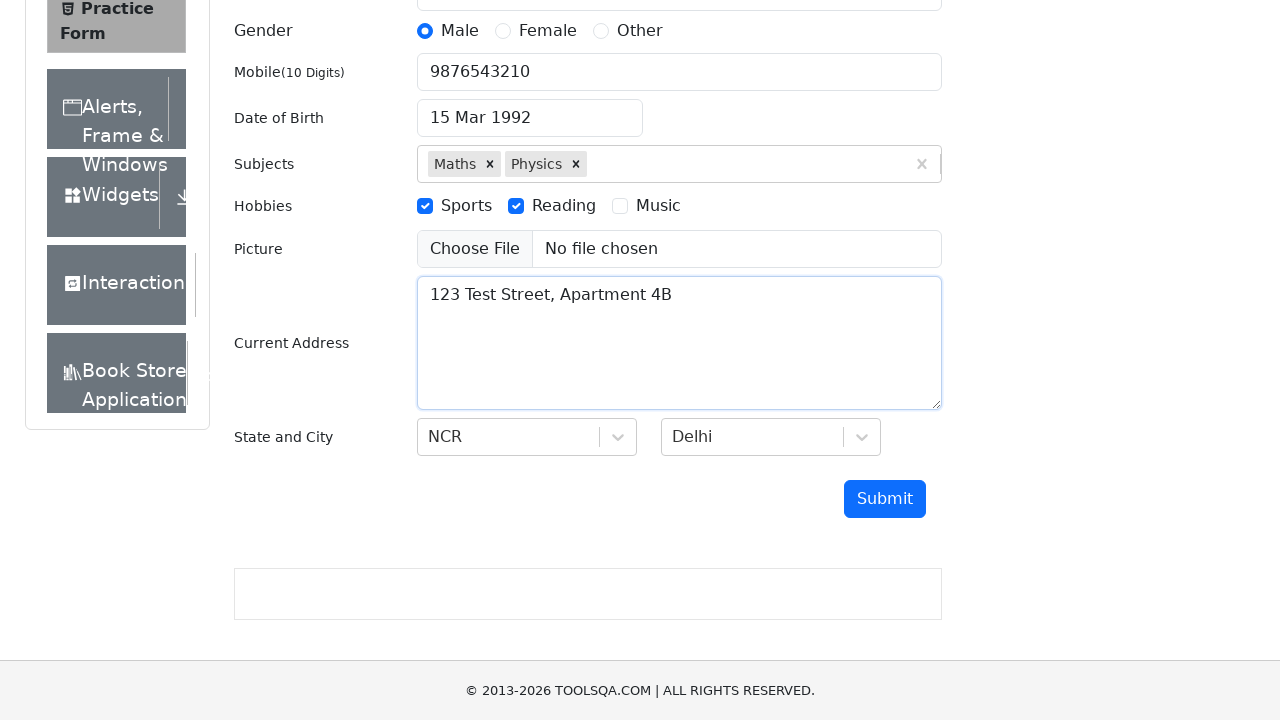

Clicked submit button to submit the form at (885, 499) on #submit
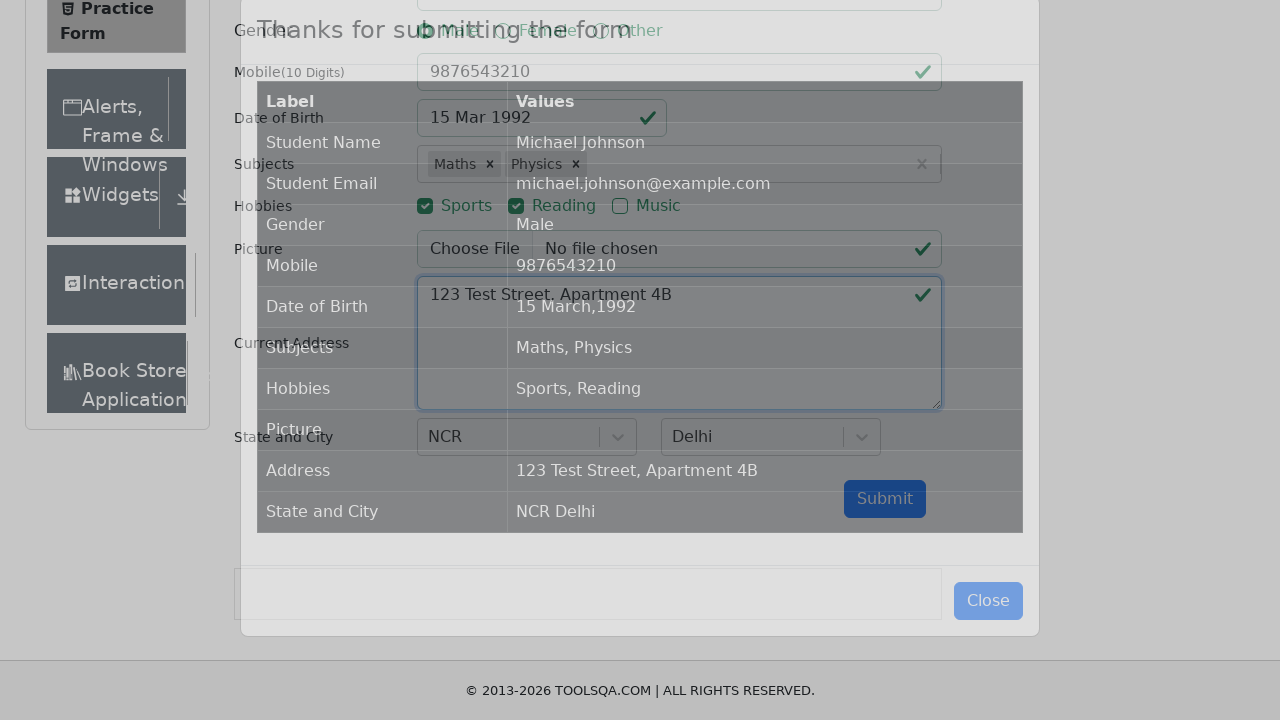

Success modal appeared and is visible
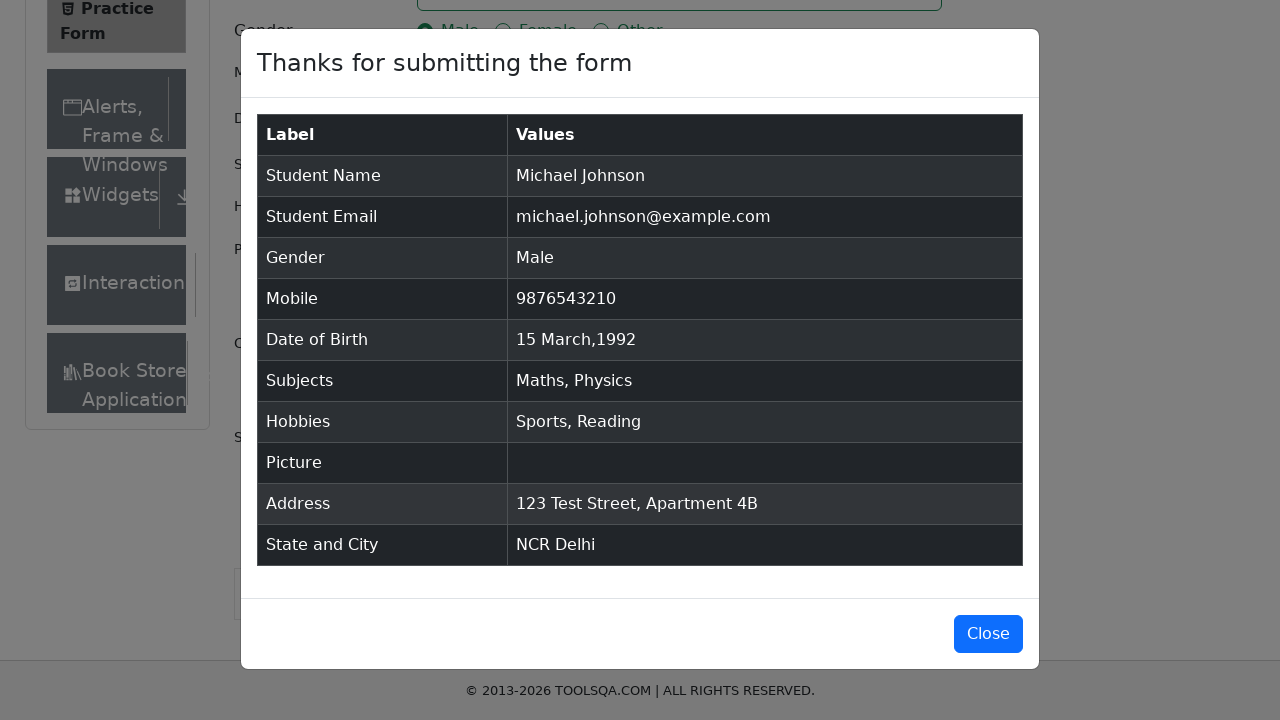

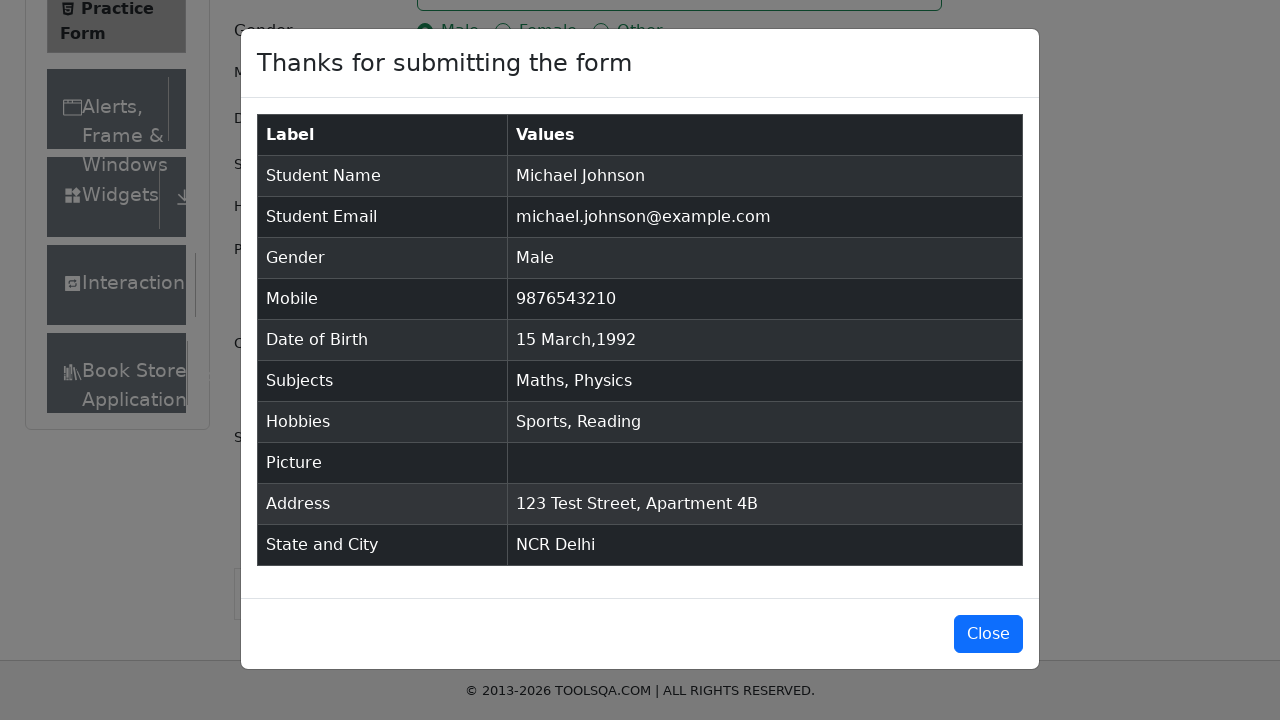